Tests a practice form by filling out name, email, password, selecting gender, entering birthday, and submitting the form to verify successful submission

Starting URL: https://rahulshettyacademy.com/angularpractice/

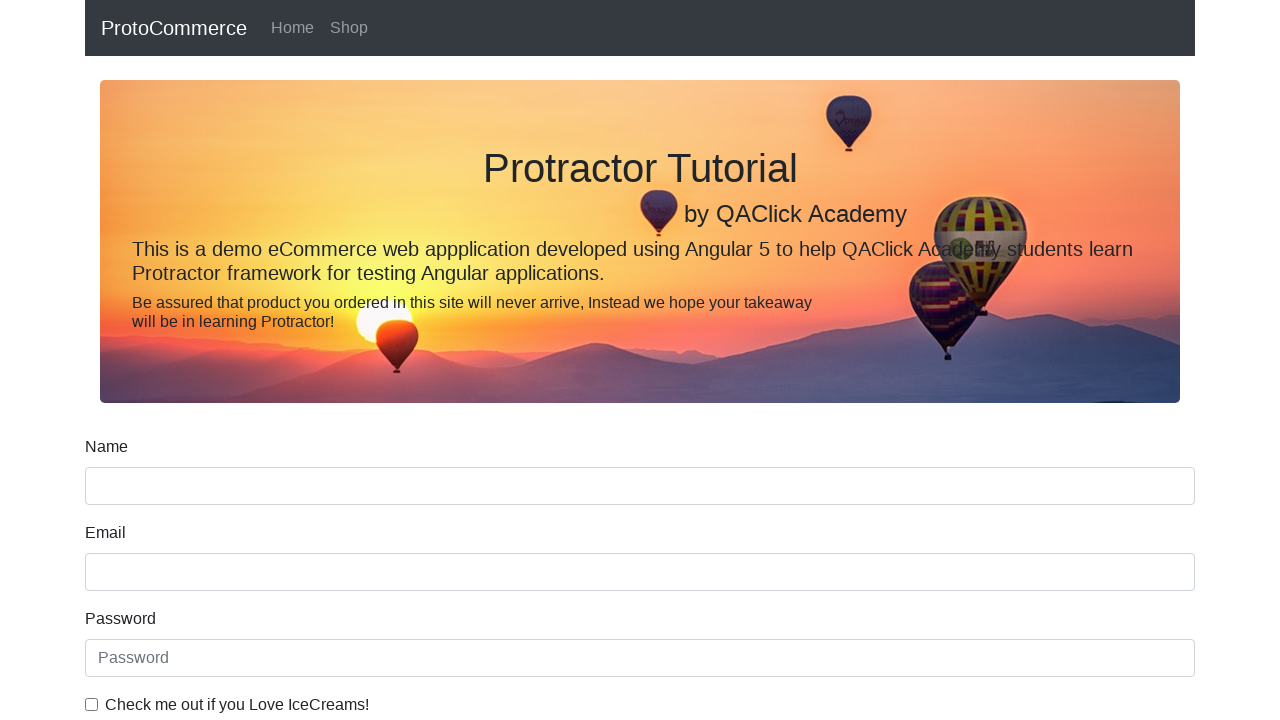

Filled name field with 'Rahul' on input[name='name']
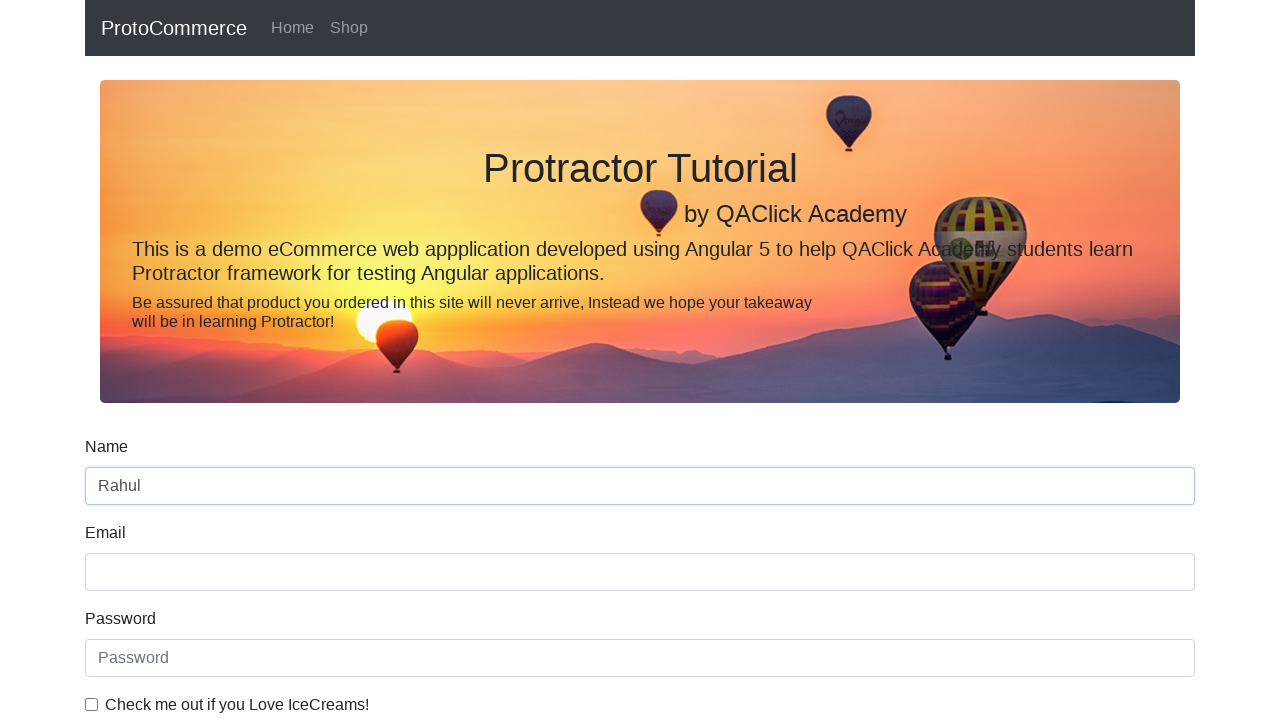

Filled email field with 'rahul@gmail.com' on input[name='email']
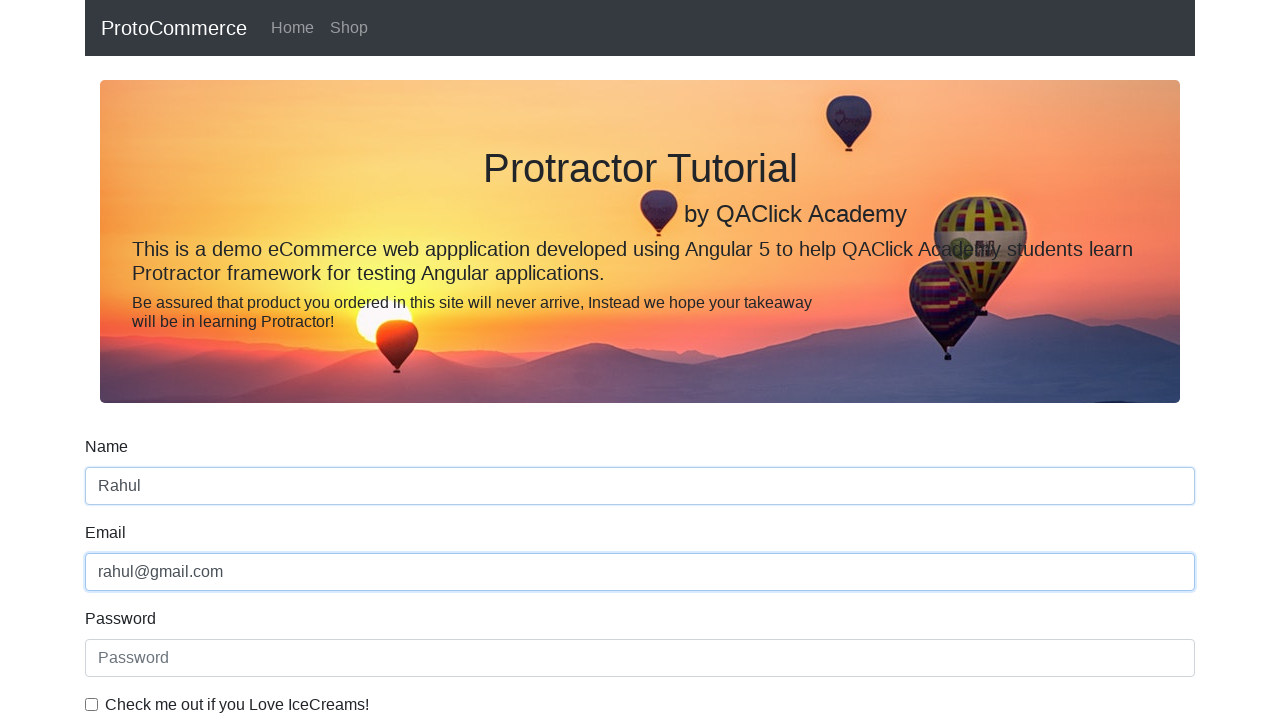

Filled password field with 'password' on #exampleInputPassword1
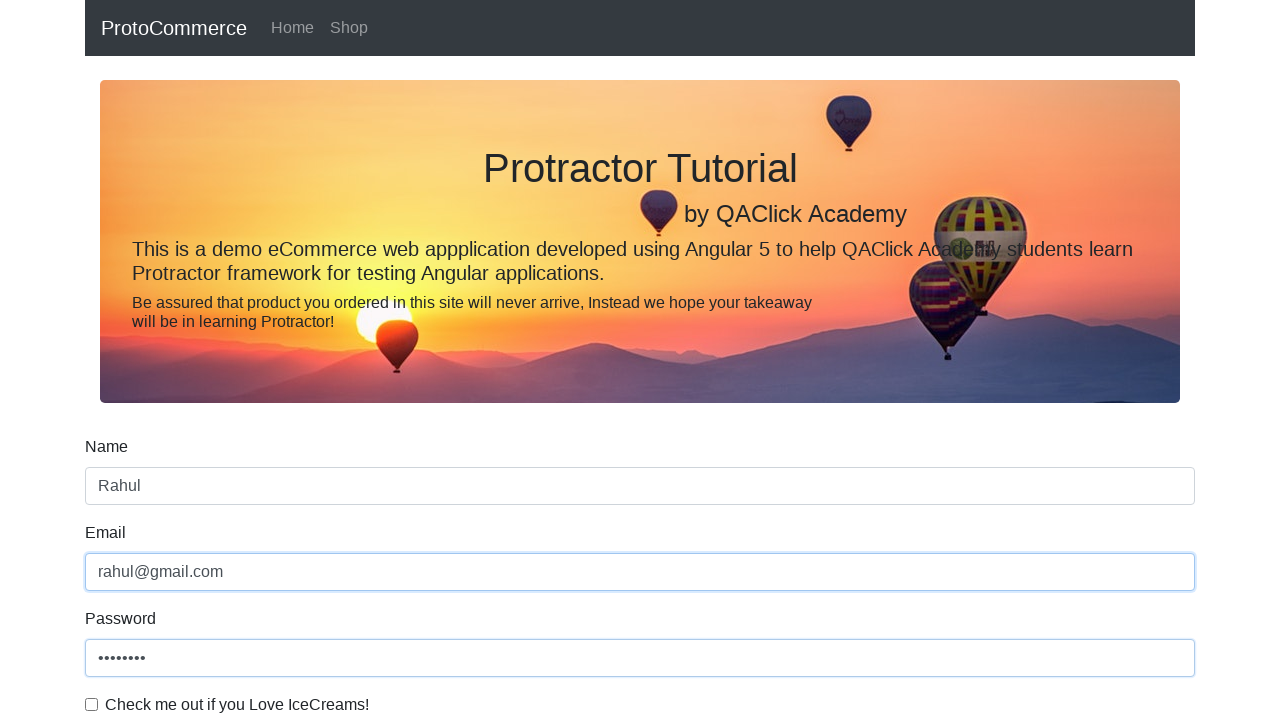

Clicked the terms and conditions checkbox at (92, 704) on input#exampleCheck1
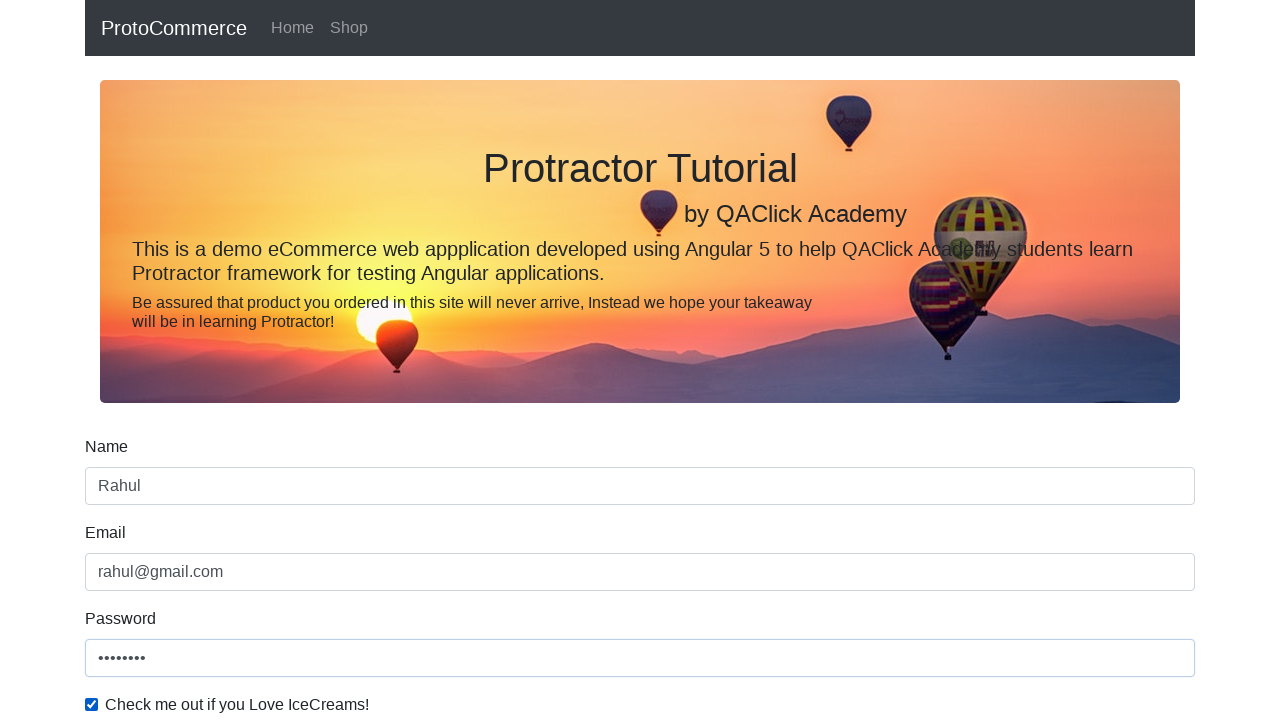

Selected 'Male' from gender dropdown on #exampleFormControlSelect1
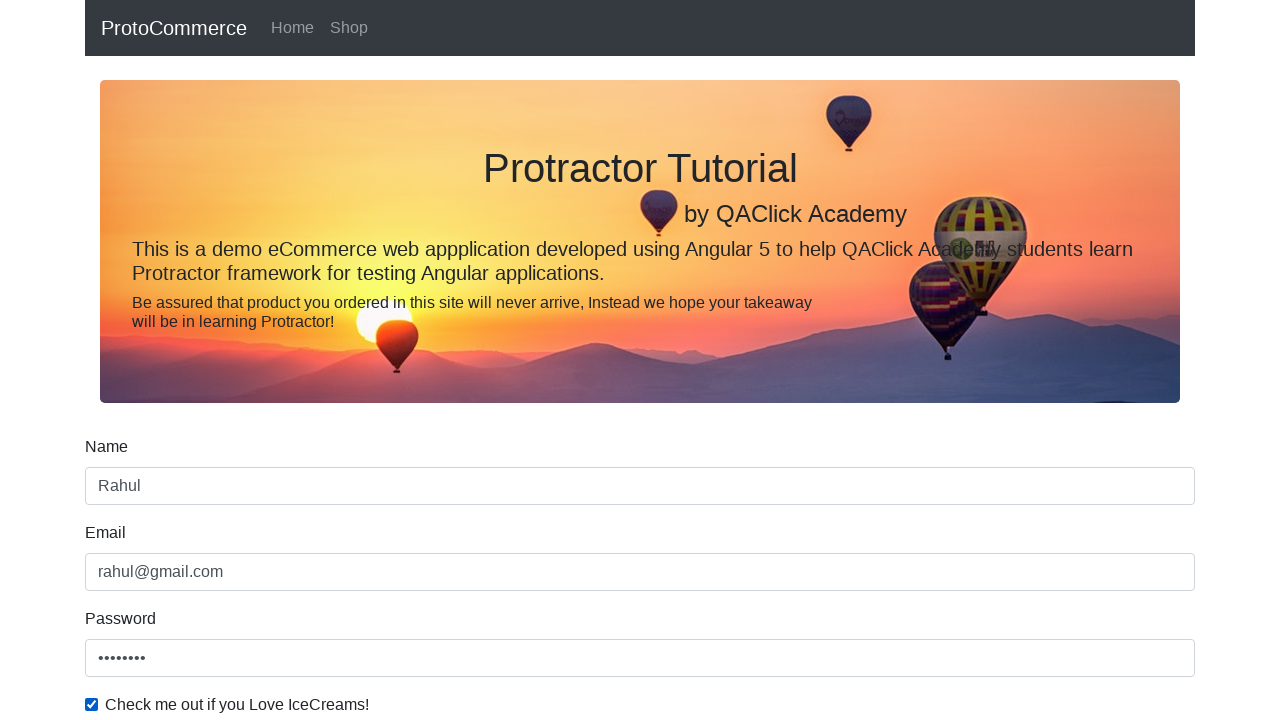

Clicked radio button for employment status at (238, 360) on #inlineRadio1
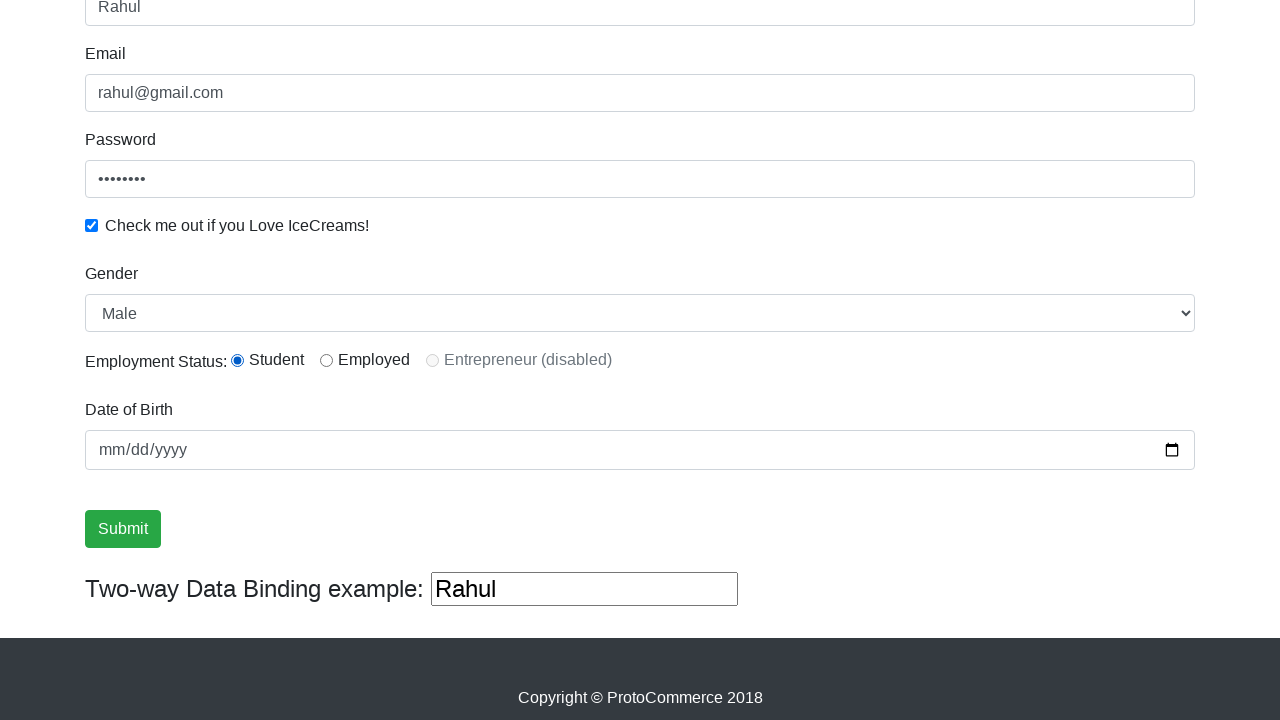

Filled birthday field with '2001-09-12' on input[name='bday']
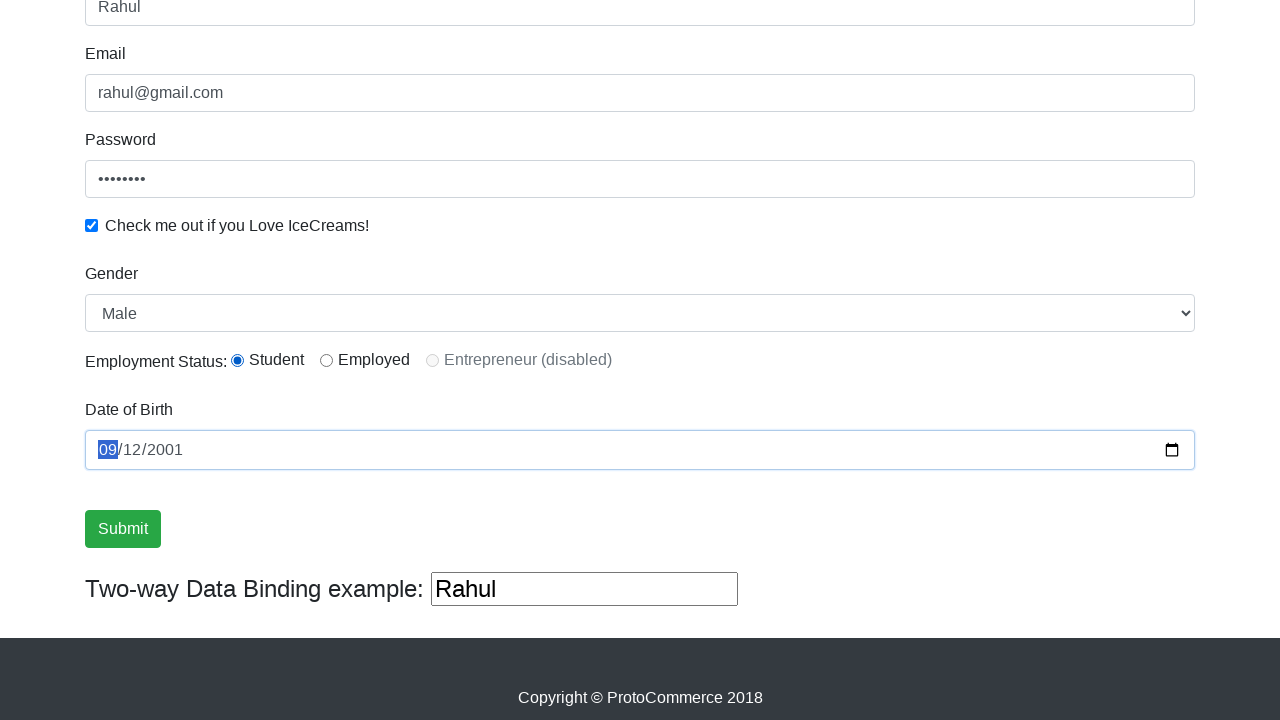

Clicked submit button to submit the form at (123, 529) on input[value='Submit']
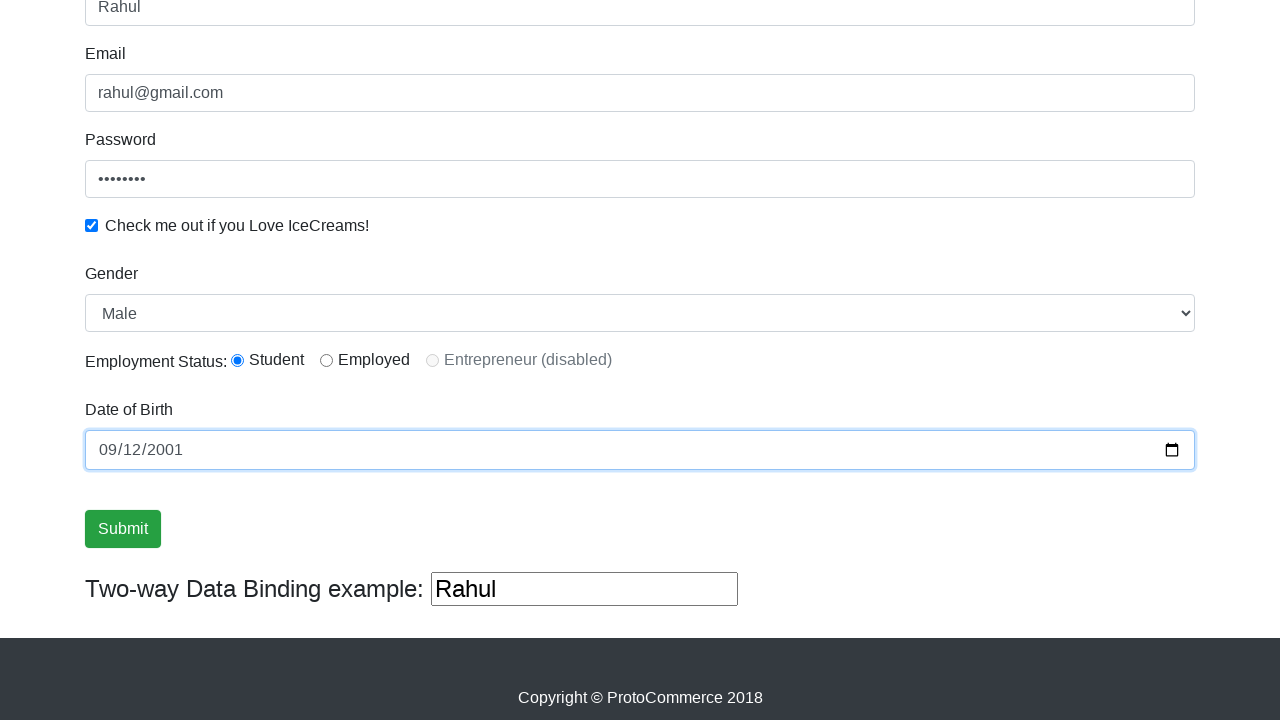

Form submission successful - success message appeared
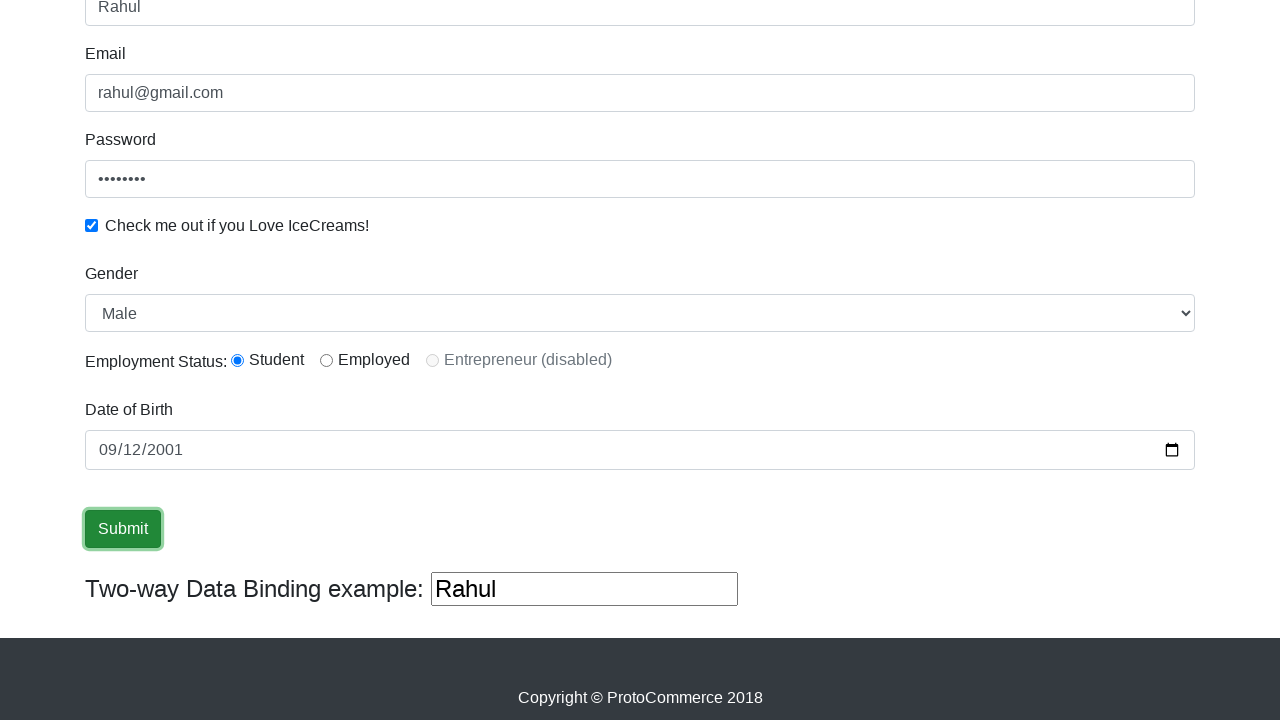

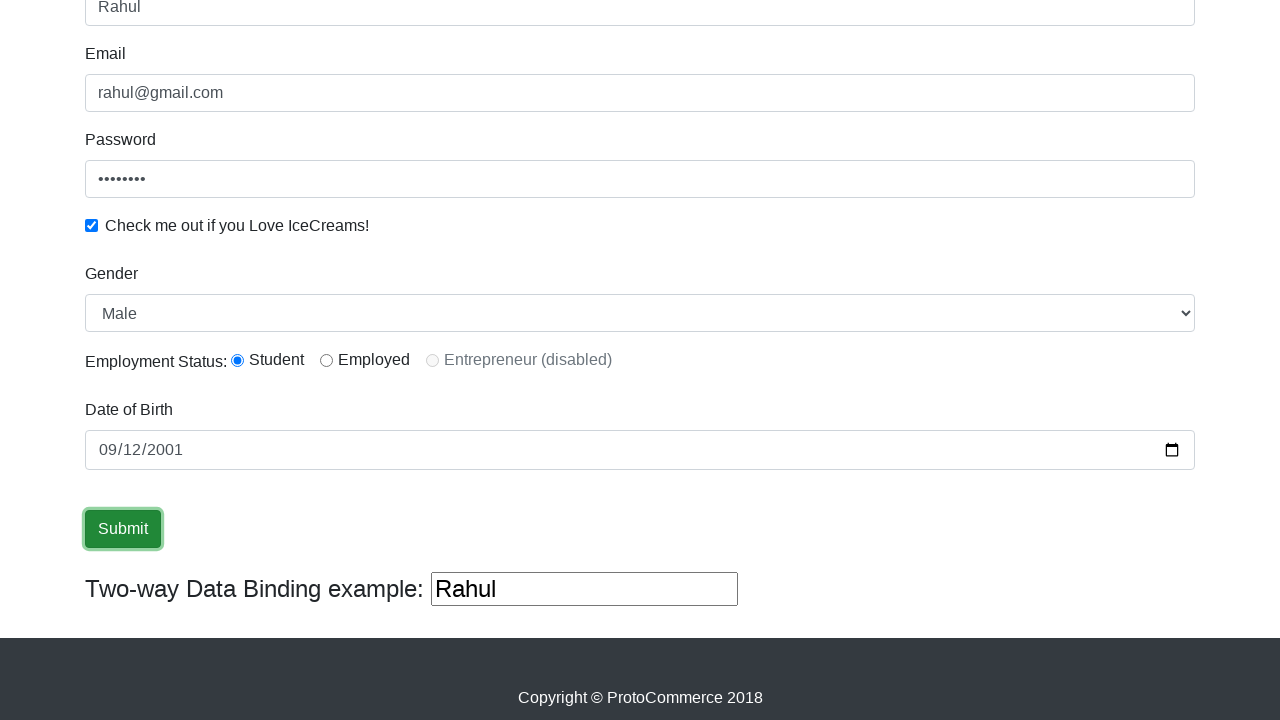